Tests handling multiple iframes by filling forms in two different iframes on a demo page

Starting URL: https://demoapps.qspiders.com/ui/frames/multiple?sublist=2

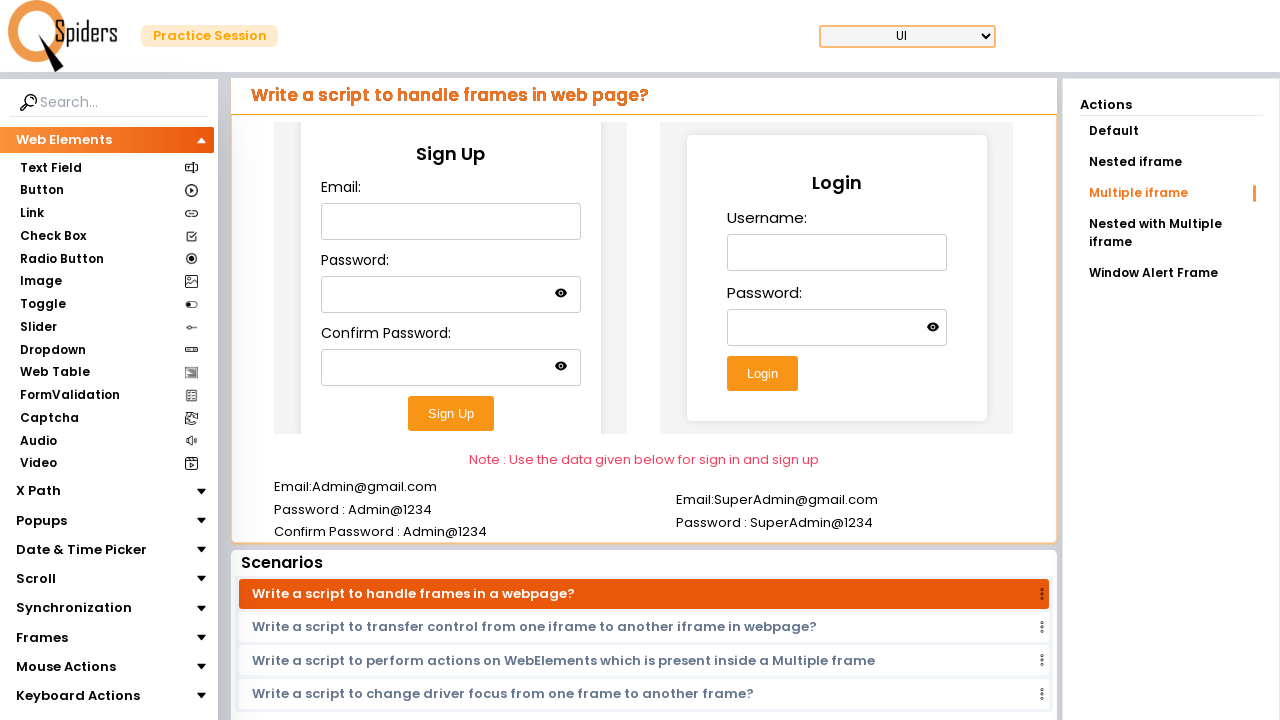

Located first iframe for registration form
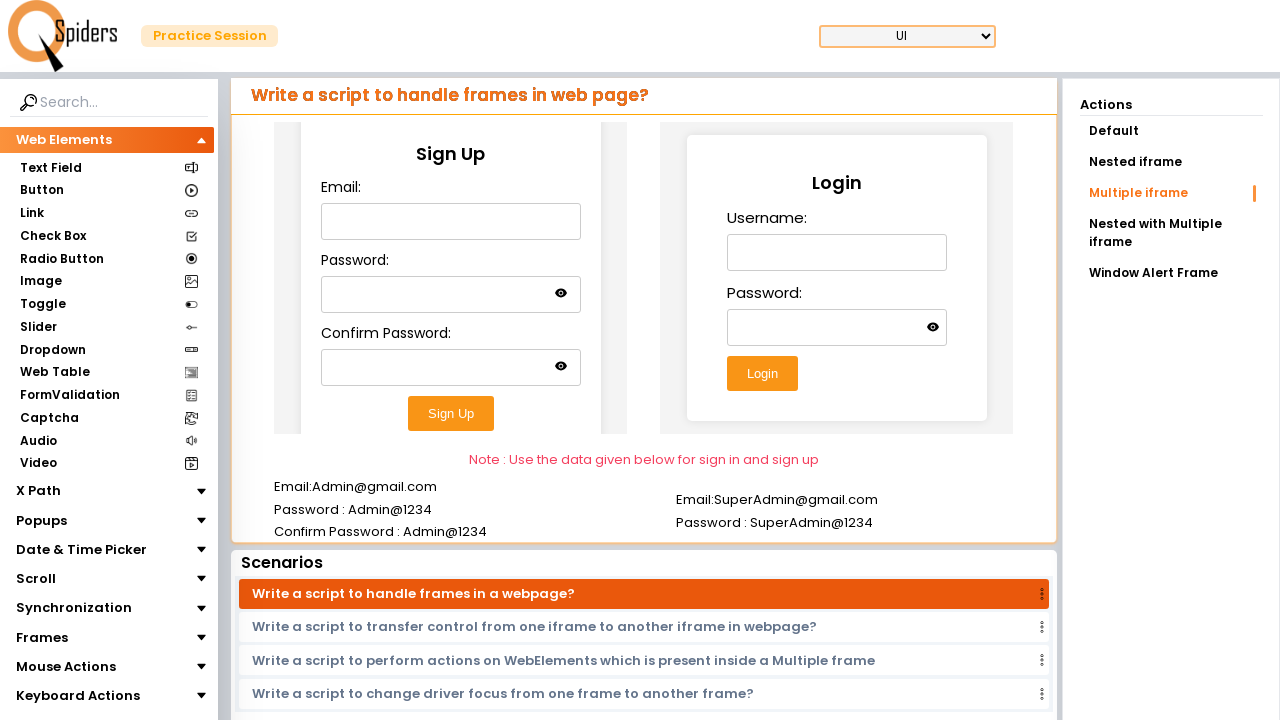

Filled email field in first iframe with 'Admin@gmail.com' on (//div[@class='w-1/2']/iframe)[1] >> internal:control=enter-frame >> #email
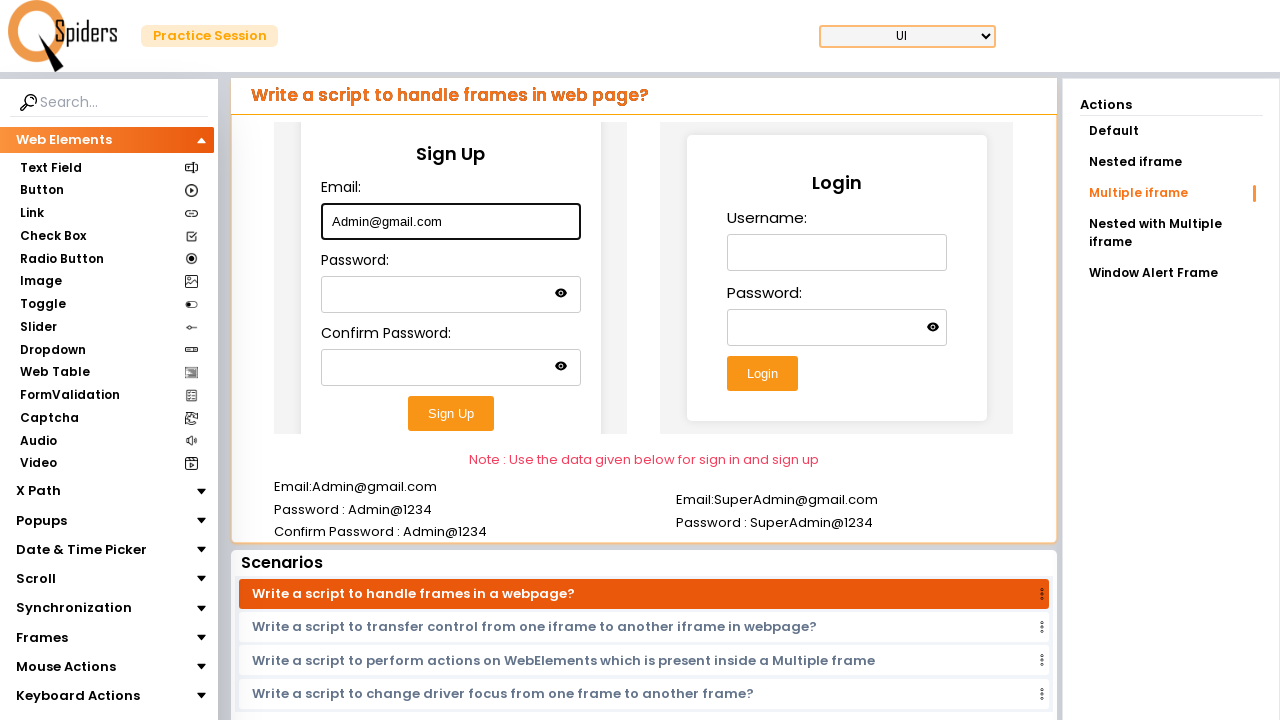

Filled password field in first iframe with 'Admin@1234' on (//div[@class='w-1/2']/iframe)[1] >> internal:control=enter-frame >> #password
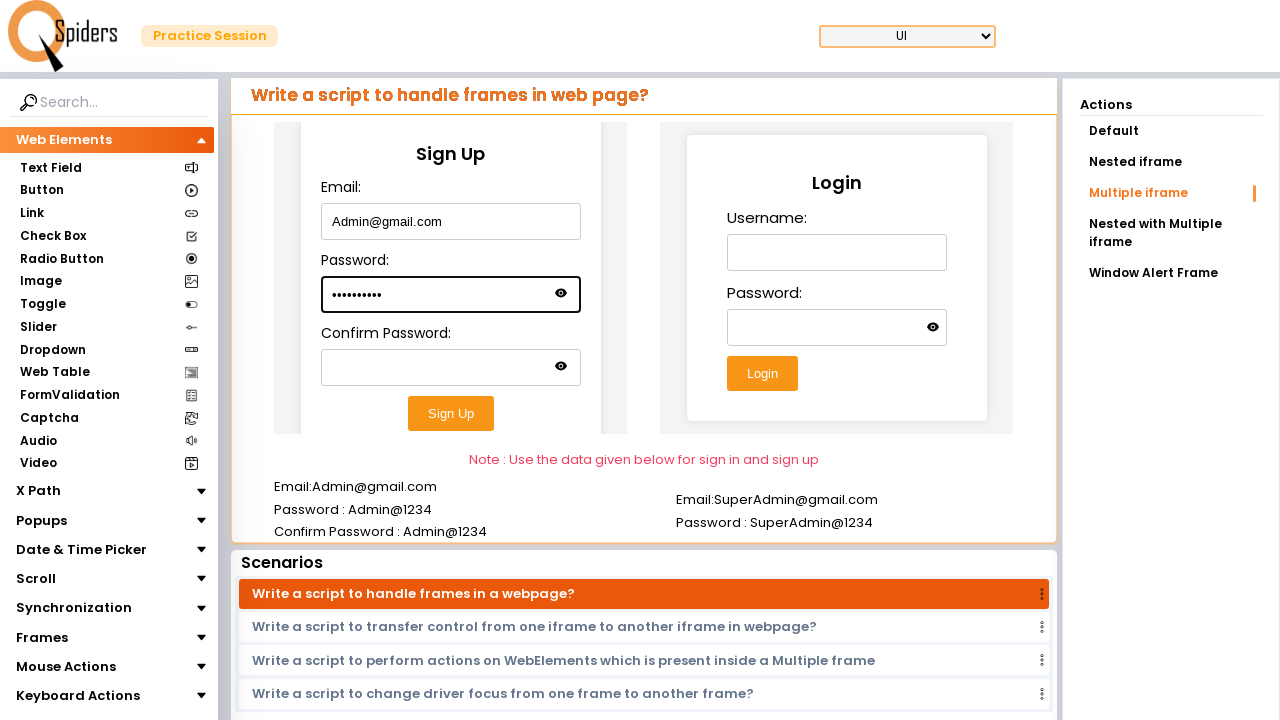

Filled confirm password field in first iframe with 'Admin@1234' on (//div[@class='w-1/2']/iframe)[1] >> internal:control=enter-frame >> #confirm-pa
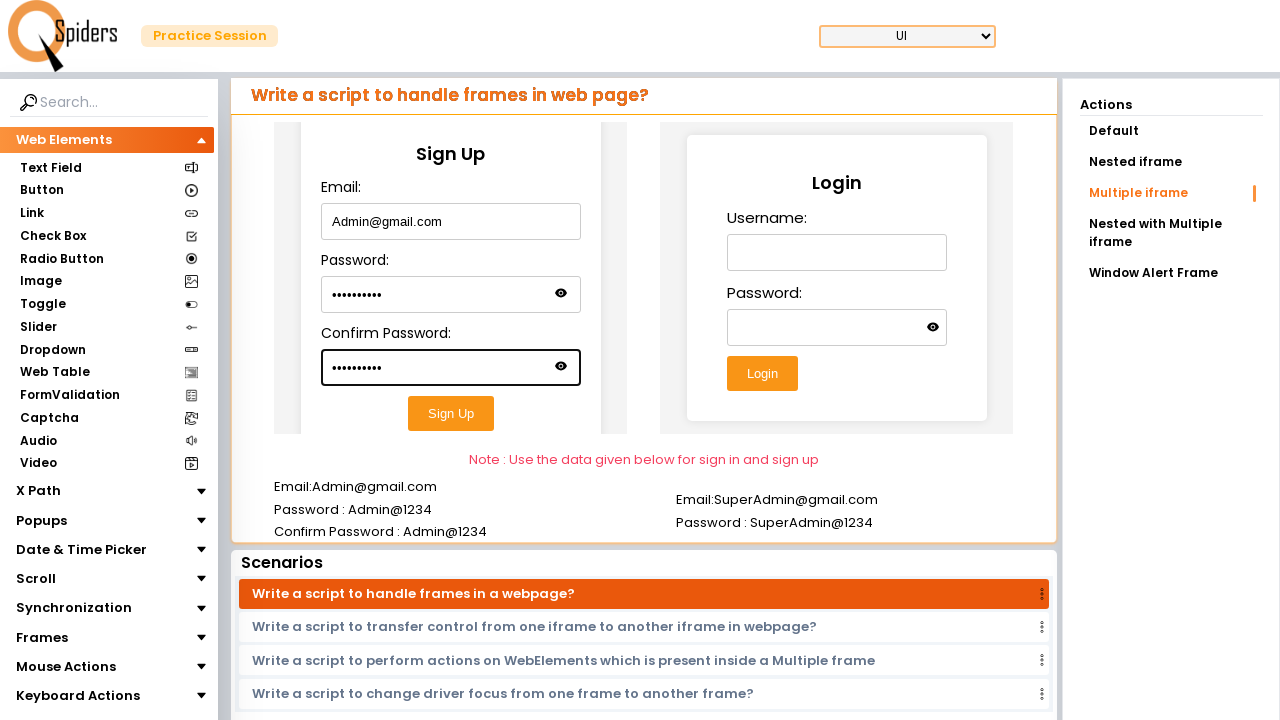

Located second iframe for login form
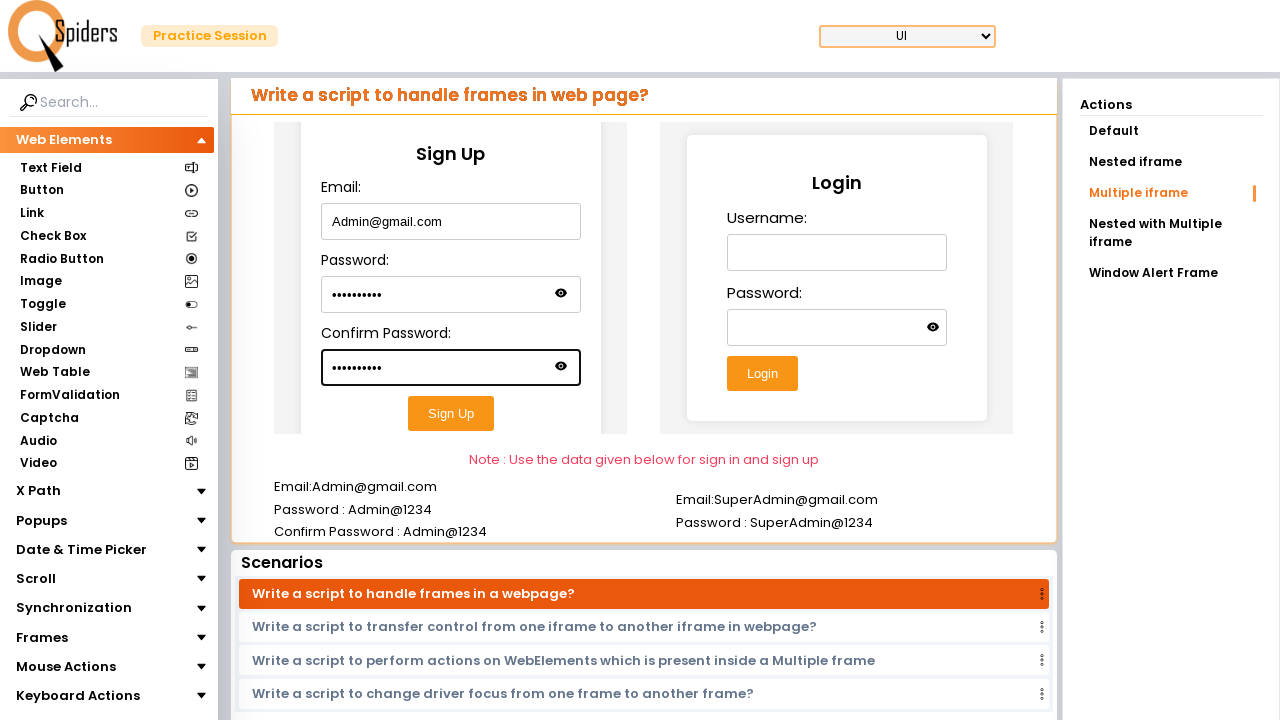

Filled username field in second iframe with 'Admin@gmail.com' on (//div[@class='w-1/2']/iframe)[2] >> internal:control=enter-frame >> #username
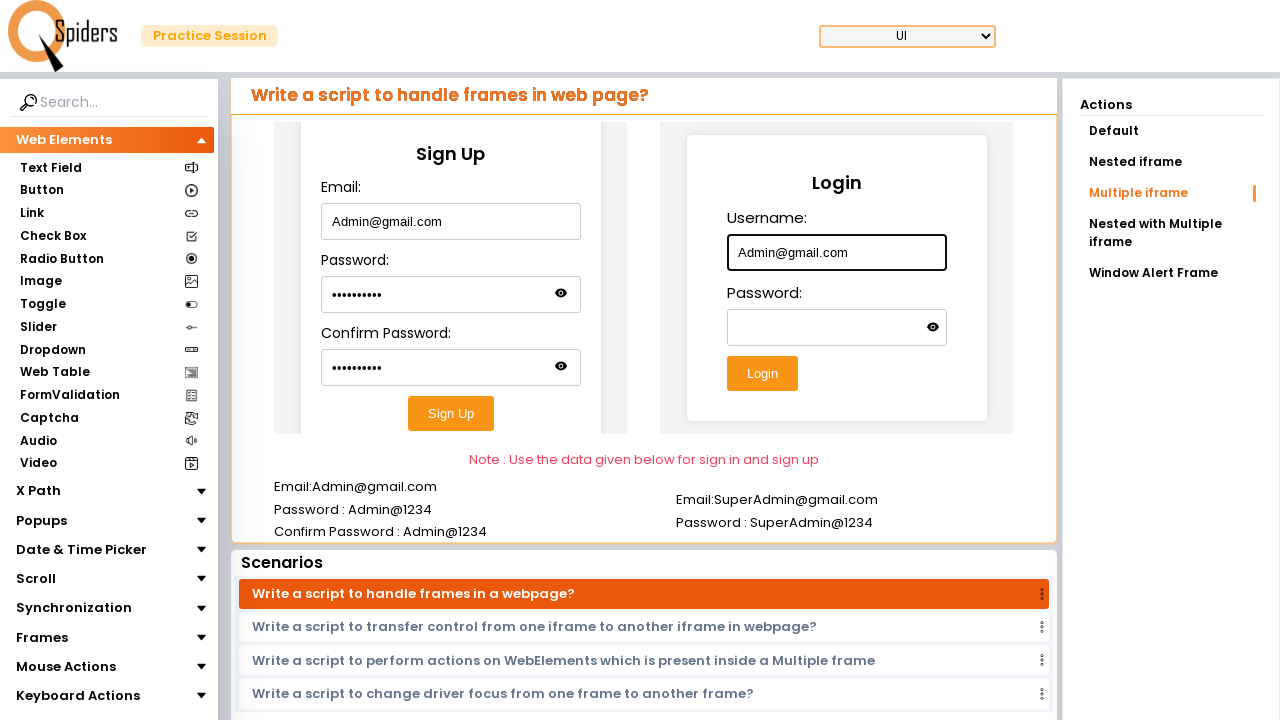

Filled password field in second iframe with 'Admin@1234' on (//div[@class='w-1/2']/iframe)[2] >> internal:control=enter-frame >> #password
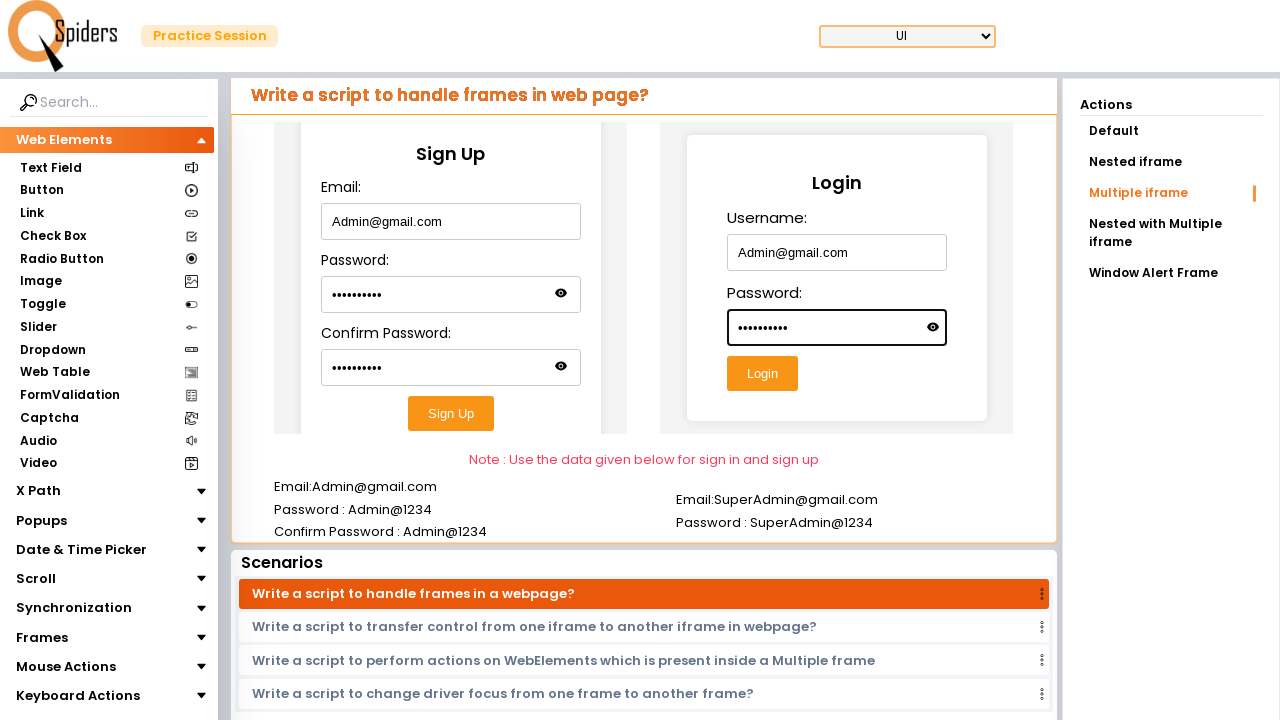

Clicked Login button in second iframe at (762, 374) on (//div[@class='w-1/2']/iframe)[2] >> internal:control=enter-frame >> xpath=//but
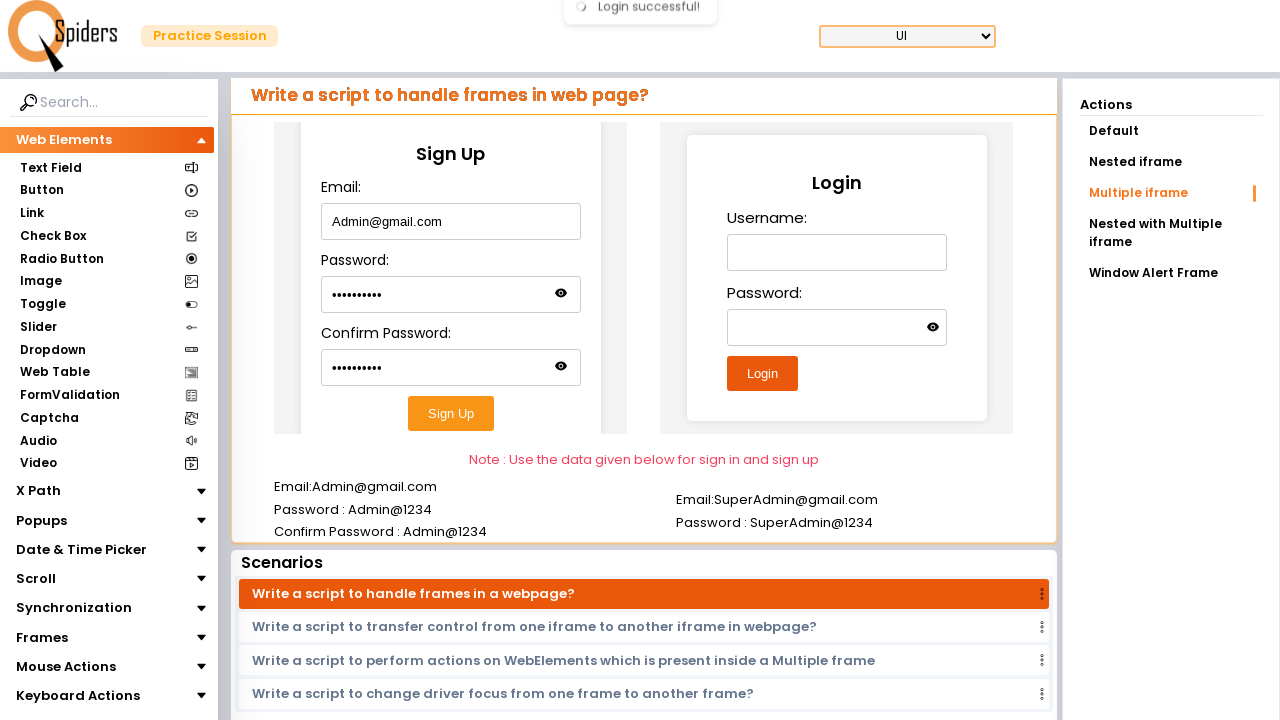

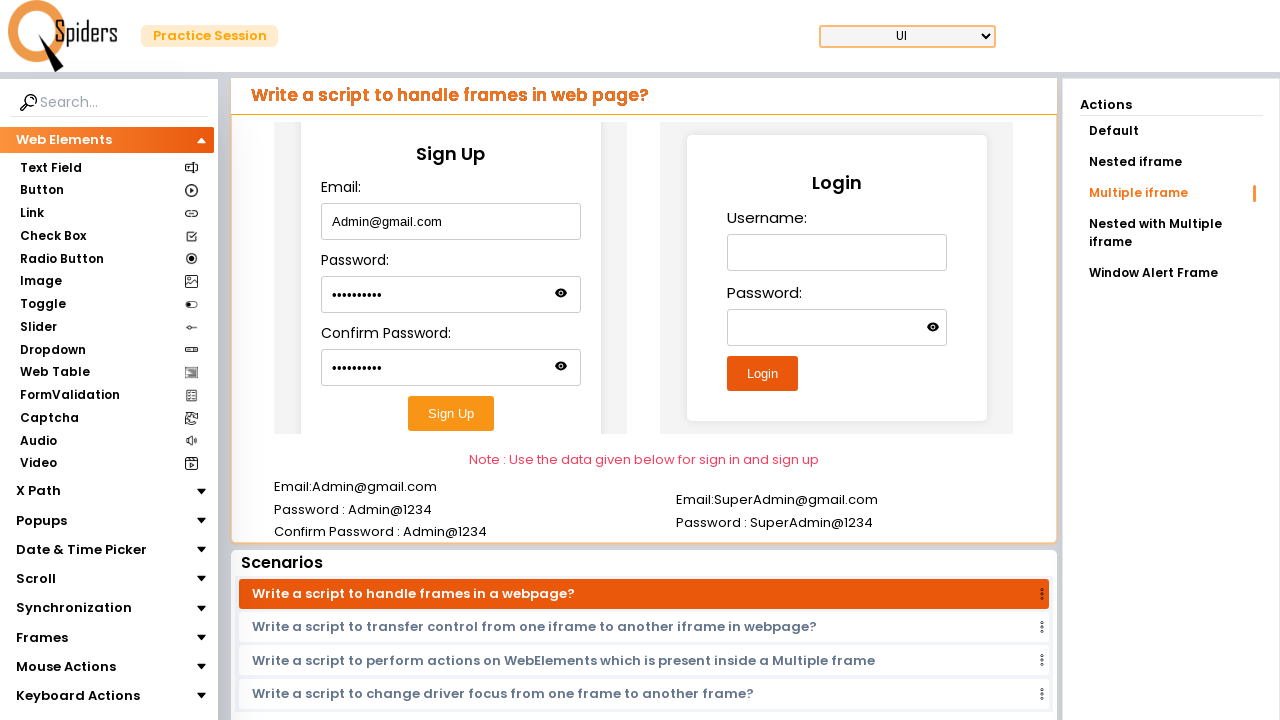